Scrolls the page to make a specific book element visible using JavaScript execution

Starting URL: https://practice.automationtesting.in/

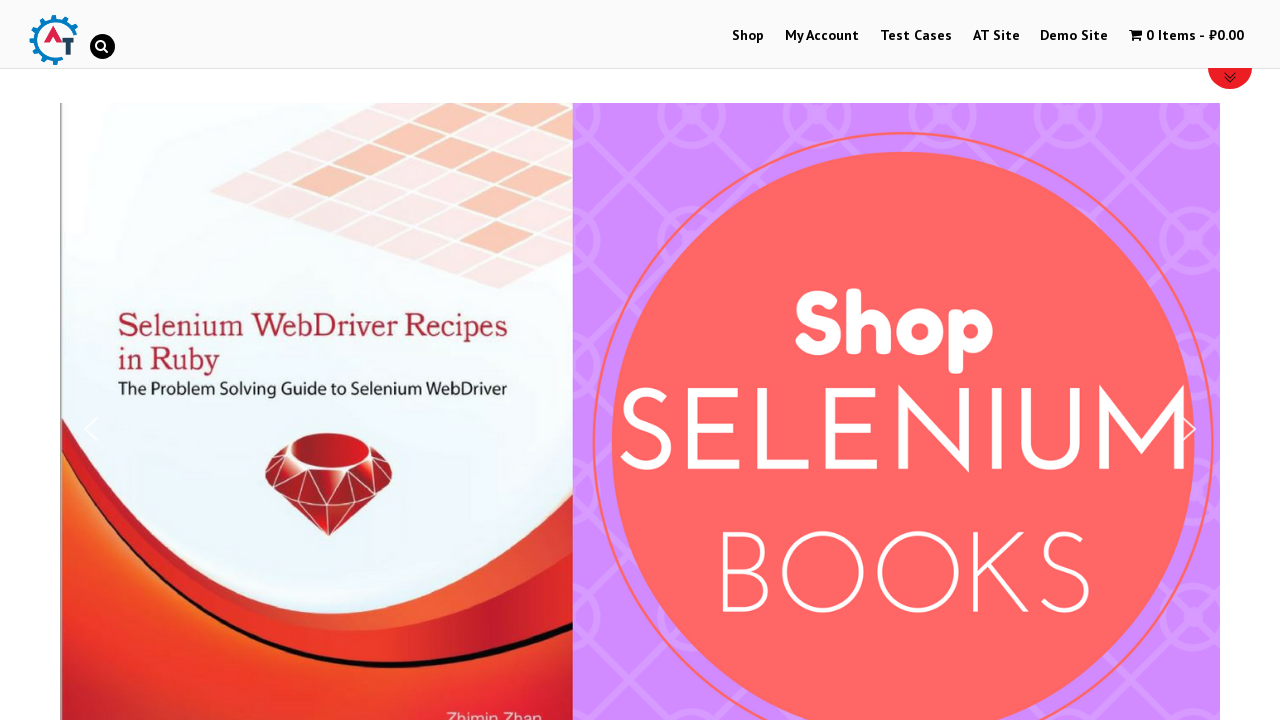

Located 'Thinking in HTML' book element
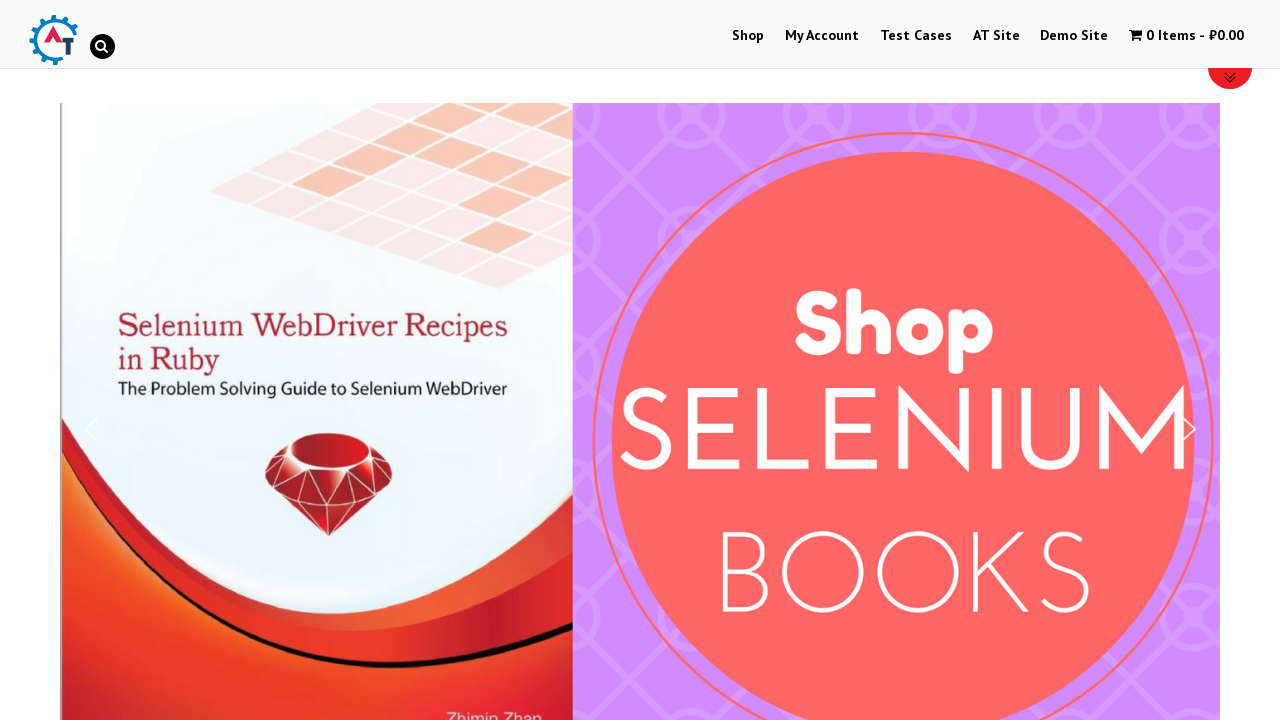

Scrolled page to make 'Thinking in HTML' book element visible
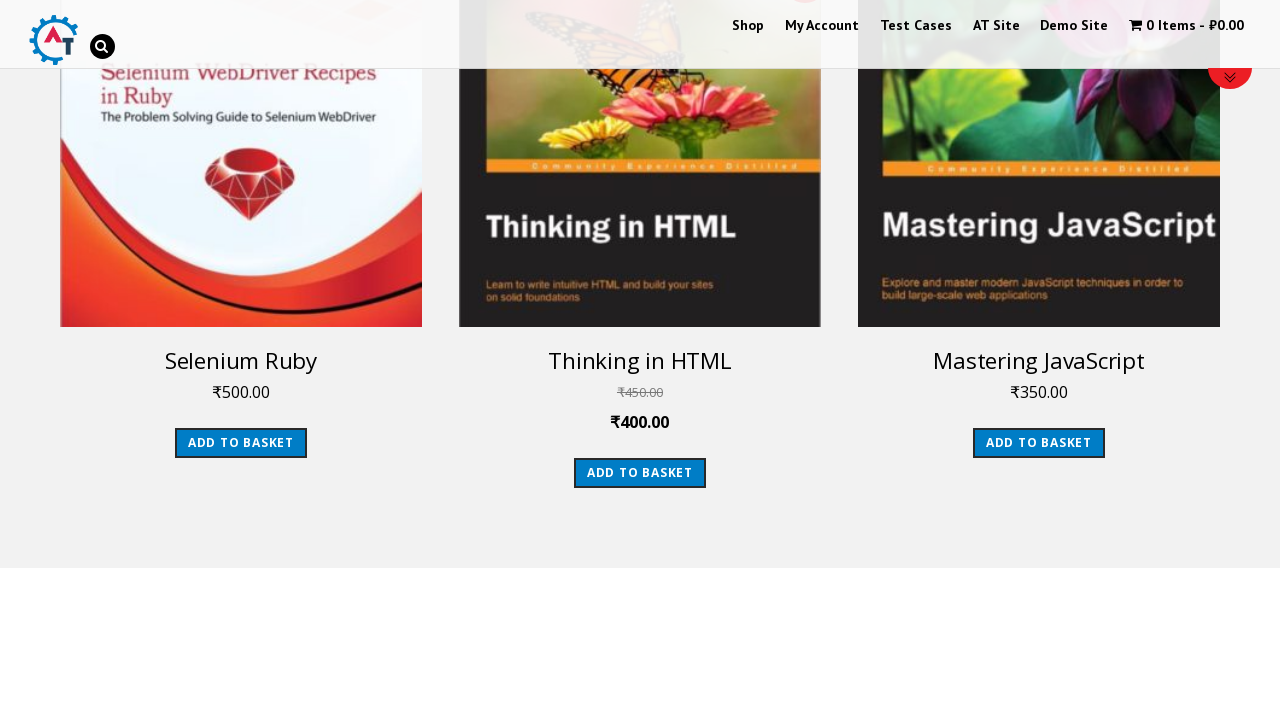

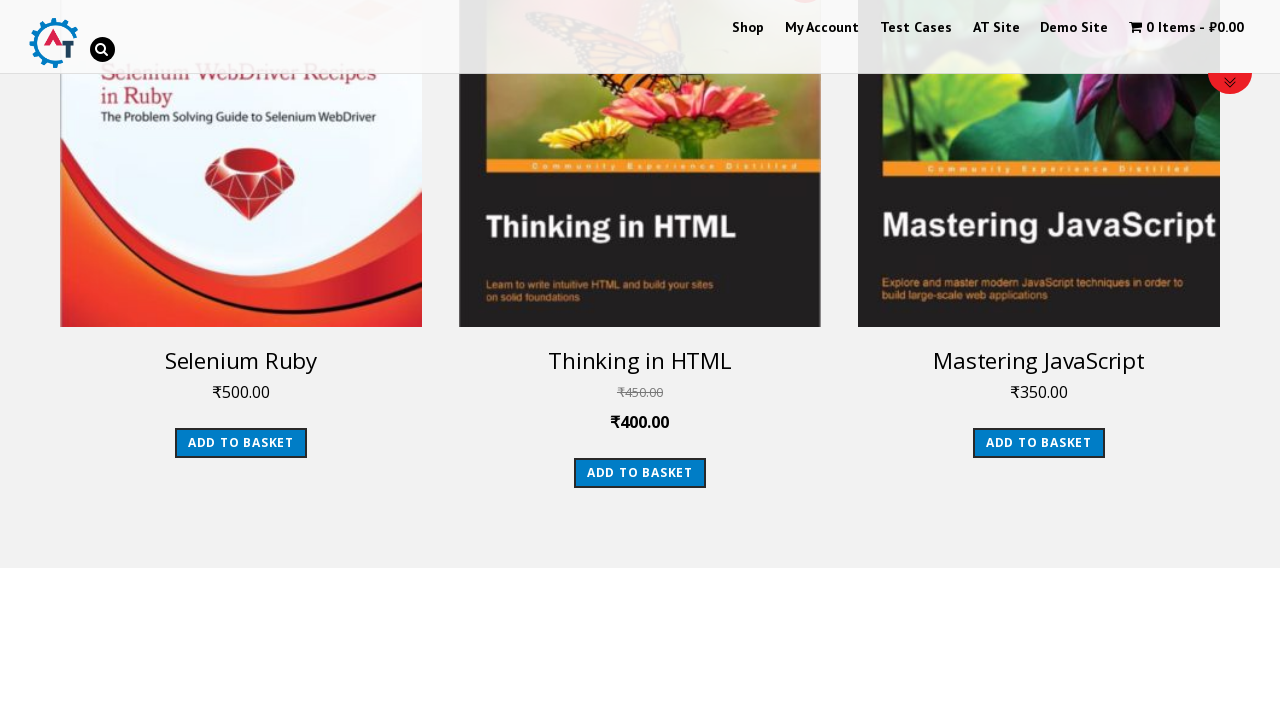